Navigates to a simple form page and locates the submit button element by its ID

Starting URL: http://suninjuly.github.io/simple_form_find_task.html

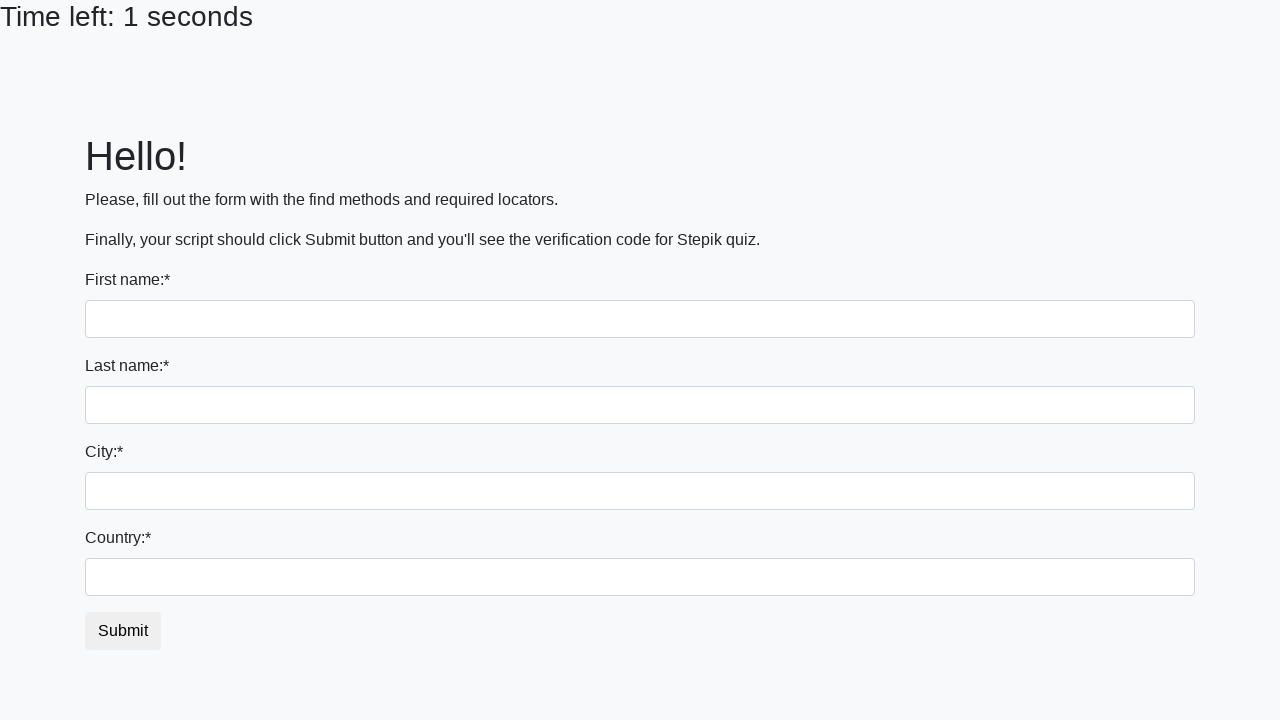

Waited for submit button element with ID 'submit_button' to be visible
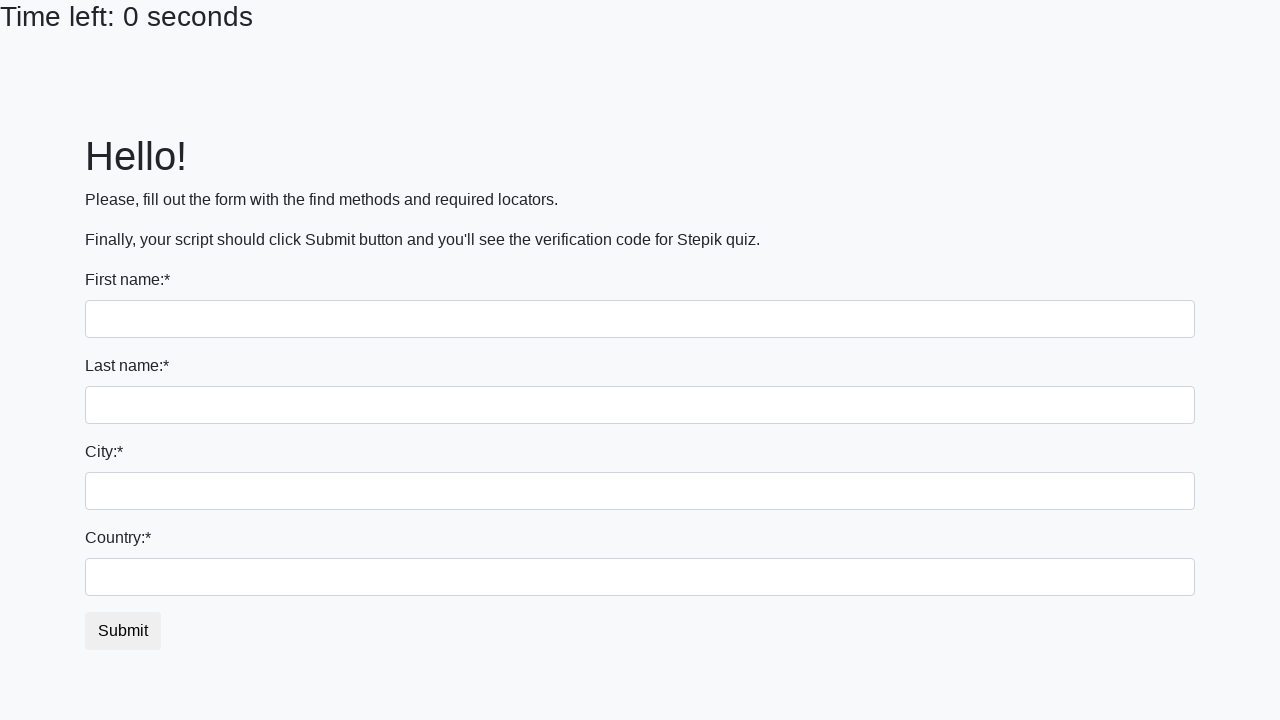

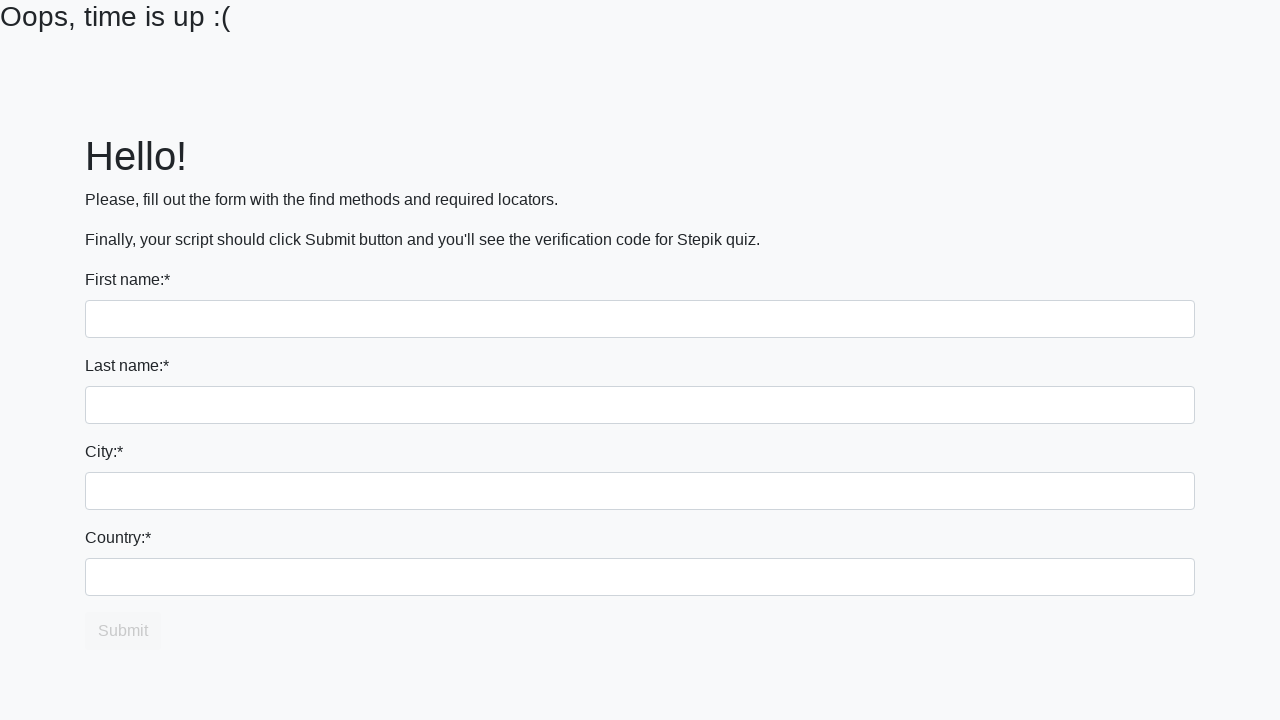